Tests JavaScript prompt alert handling by clicking a button to trigger a prompt, entering text into the alert, accepting it, and verifying the result message is displayed.

Starting URL: https://training-support.net/webelements/alerts

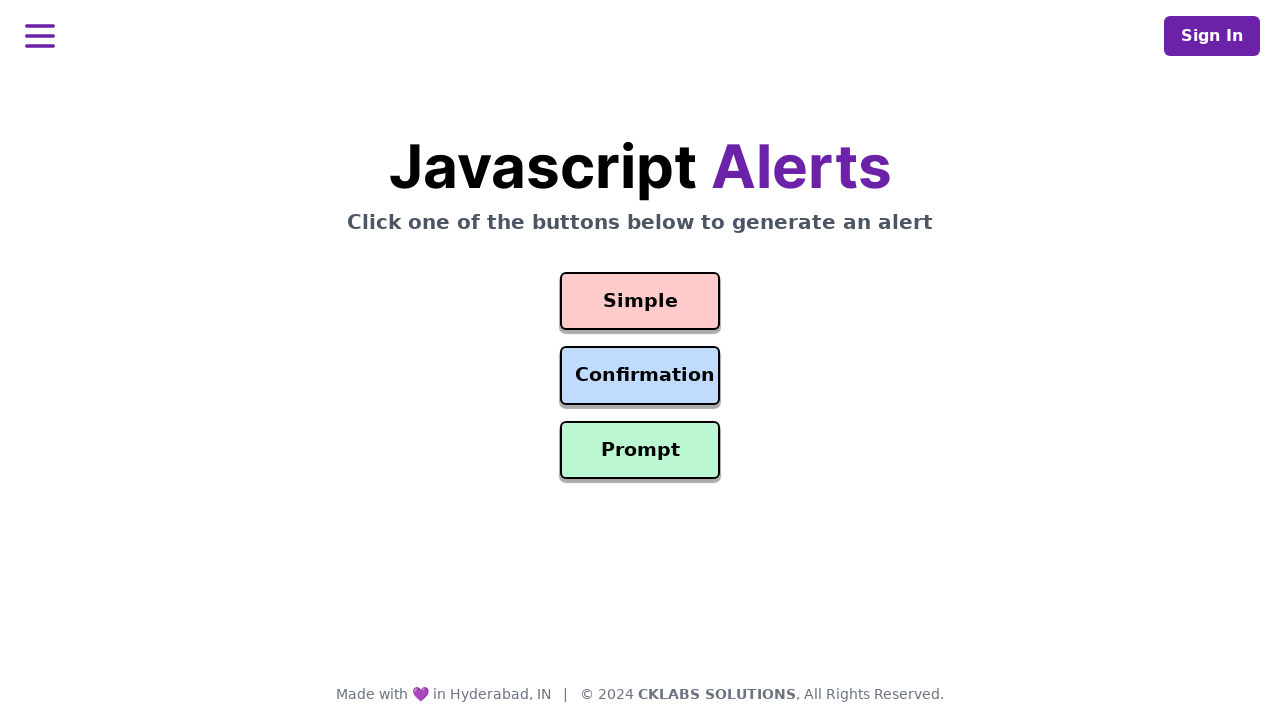

Set up dialog handler to accept prompt with 'Awesome!' text
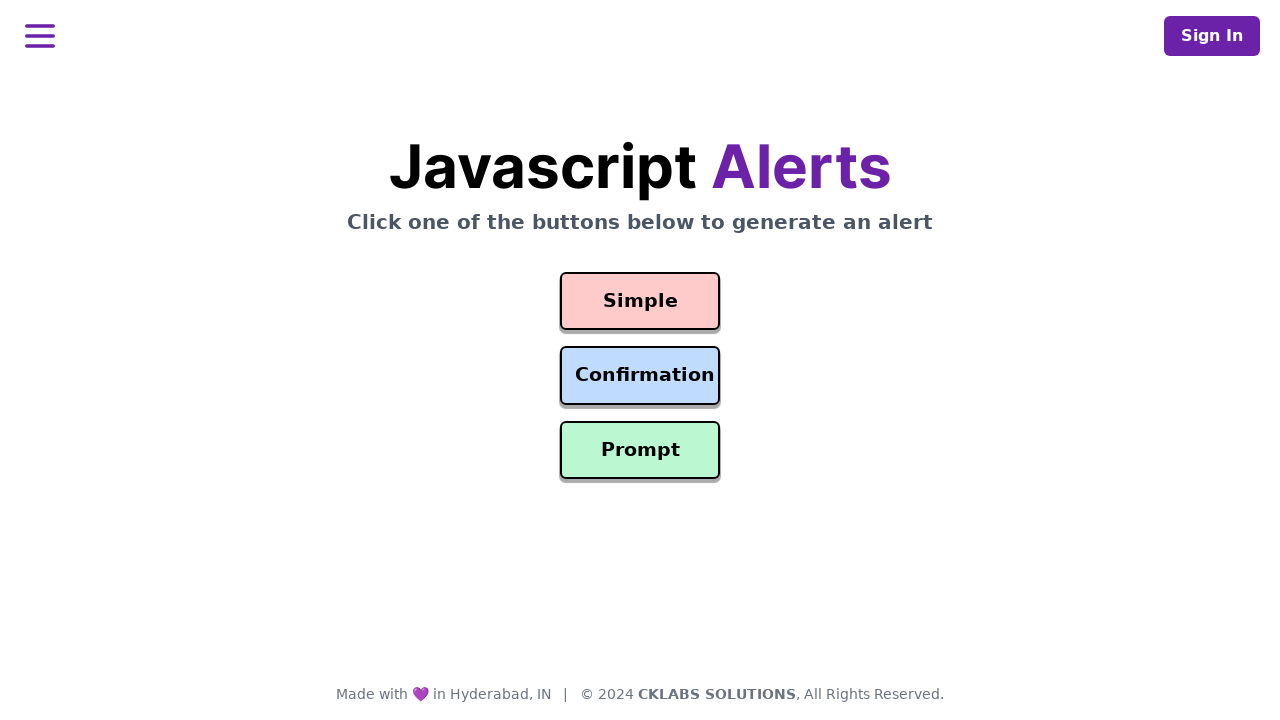

Clicked prompt button to trigger JavaScript prompt alert at (640, 450) on #prompt
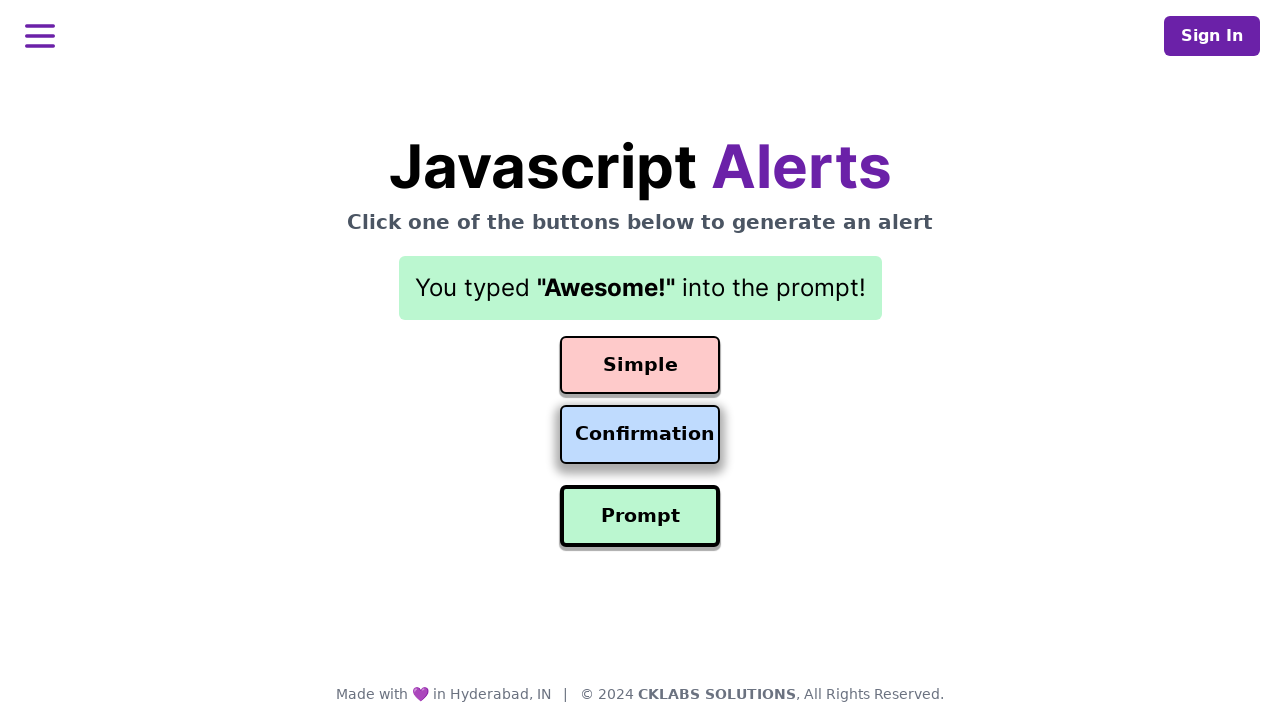

Result message displayed after prompt was accepted
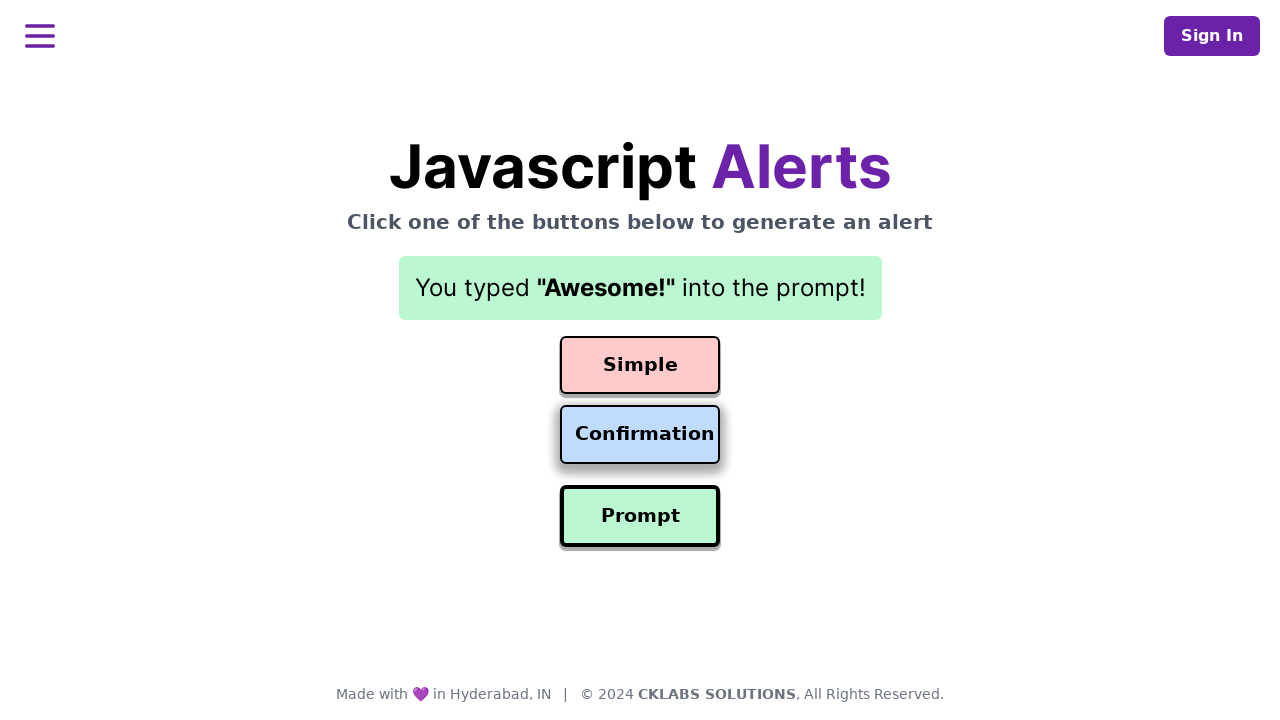

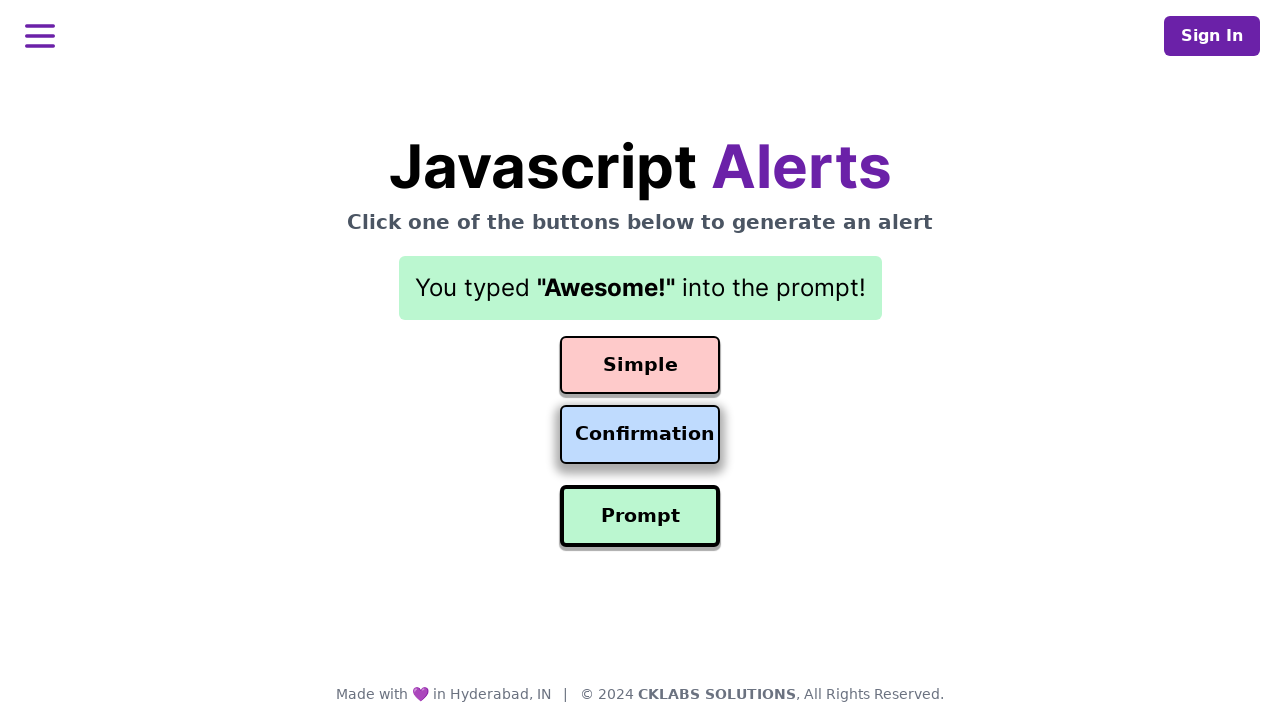